Tests JavaScript alert handling by clicking a button that triggers an alert and then accepting it

Starting URL: https://the-internet.herokuapp.com/javascript_alerts

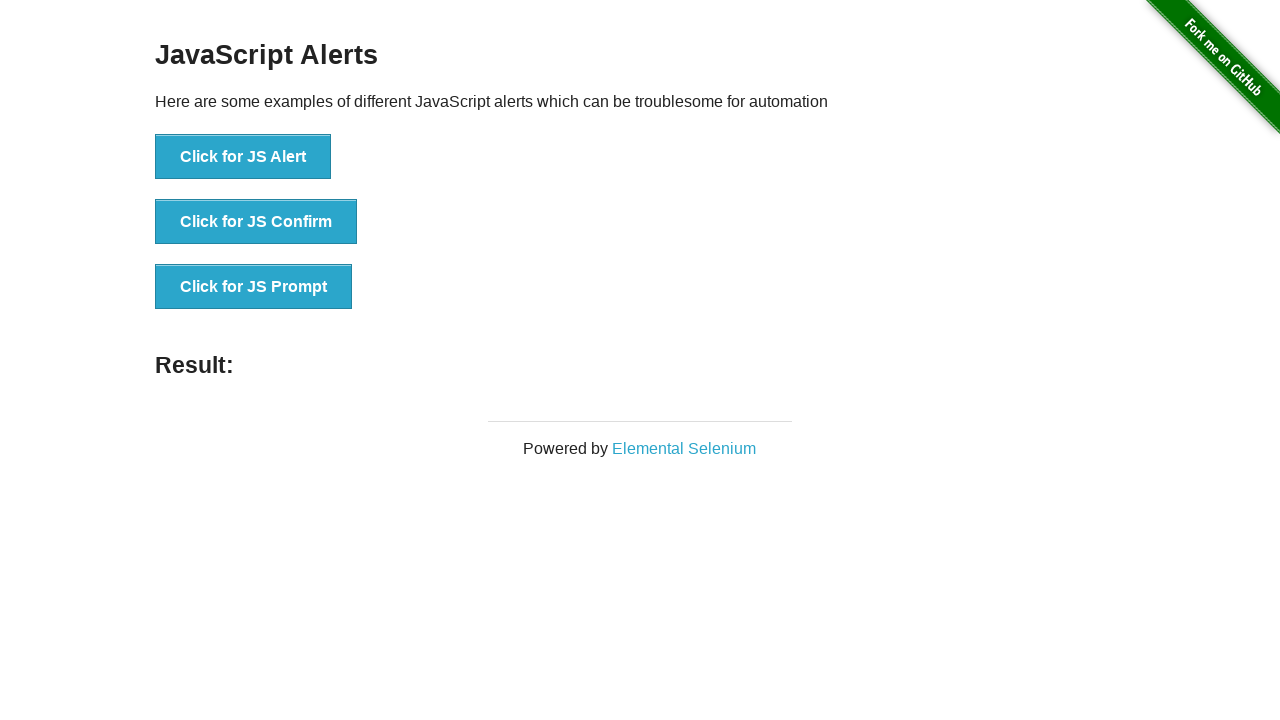

Set up dialog handler to automatically accept alerts
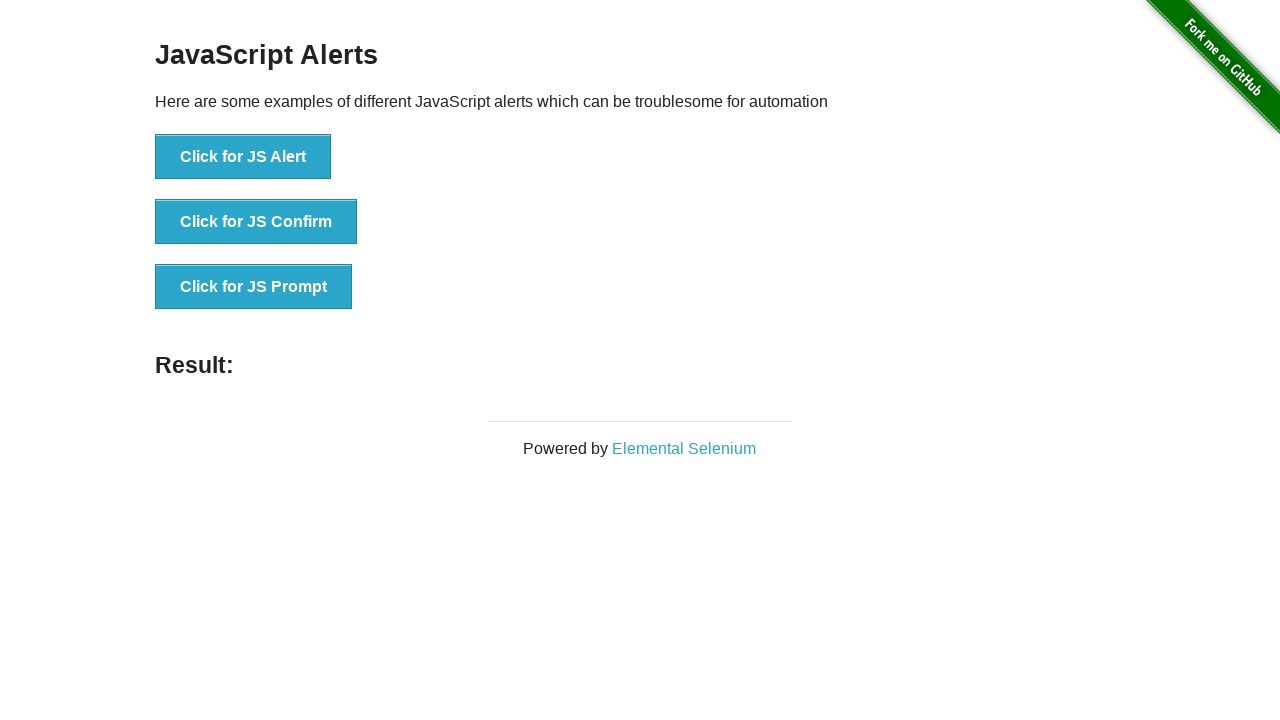

Clicked button to trigger JavaScript alert at (243, 157) on xpath=//button[normalize-space()='Click for JS Alert']
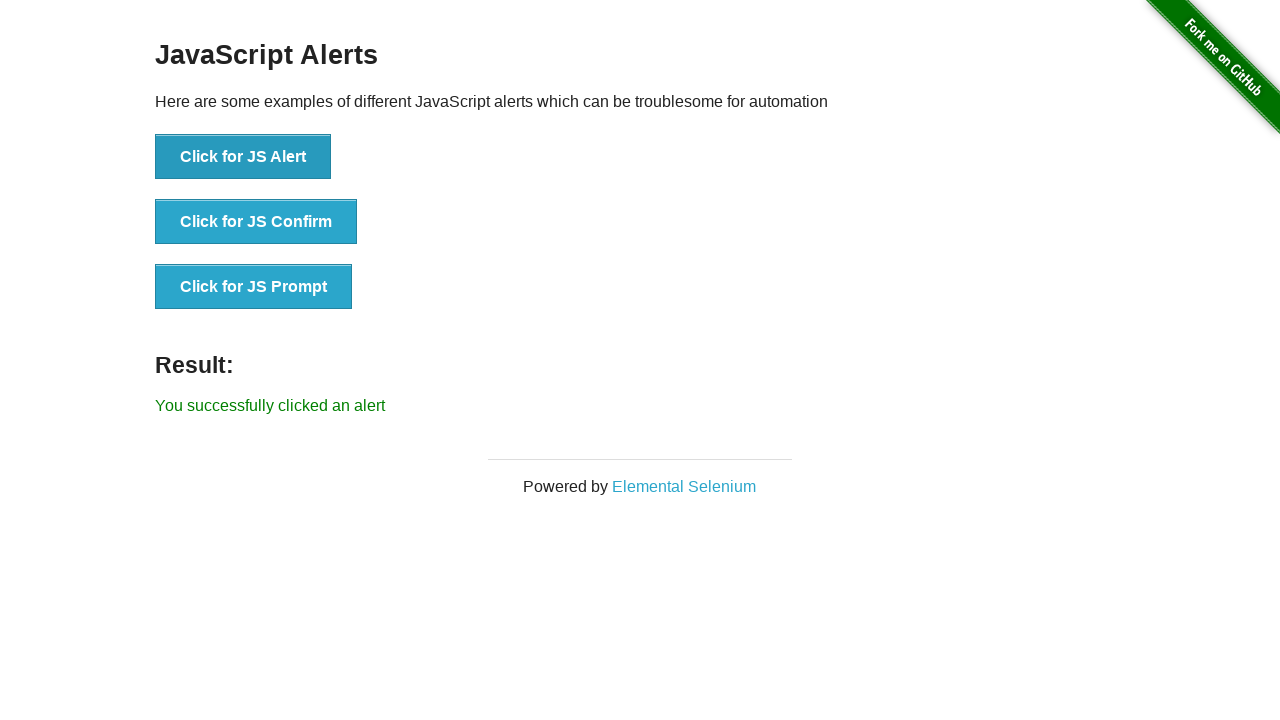

Clicked button again to demonstrate alert handling at (243, 157) on xpath=//button[normalize-space()='Click for JS Alert']
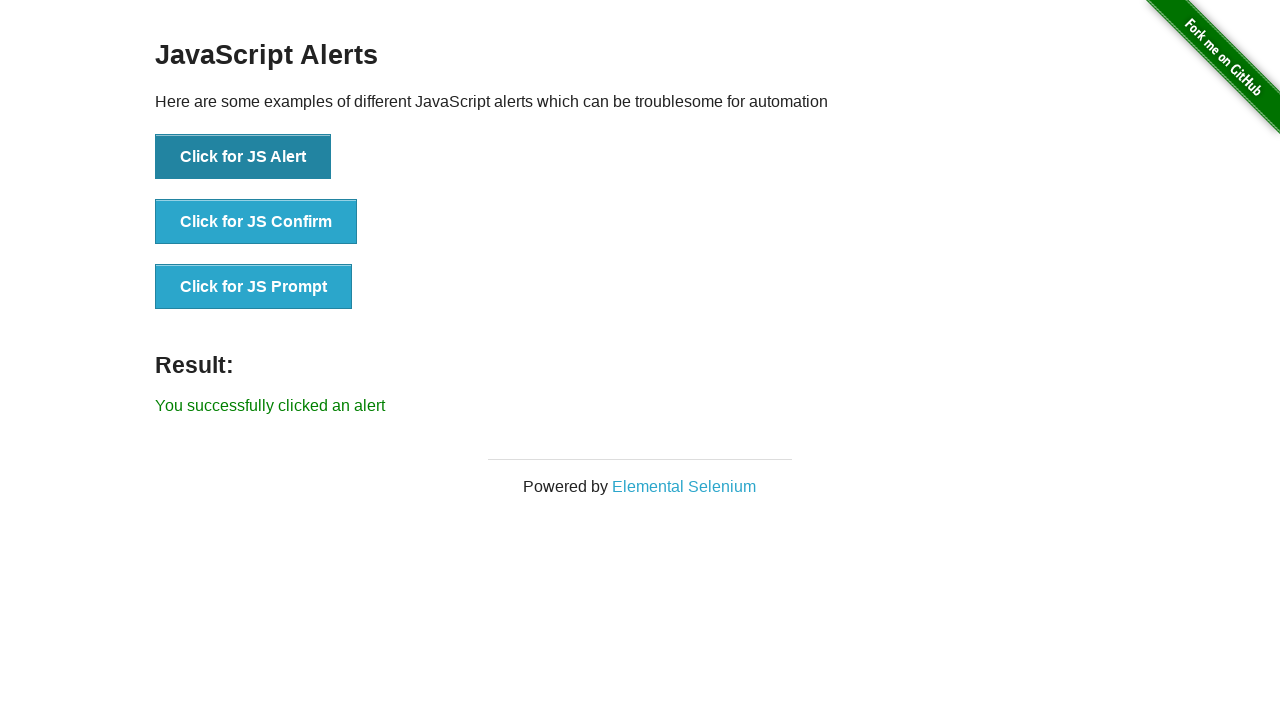

Wait for result message confirming alert was accepted
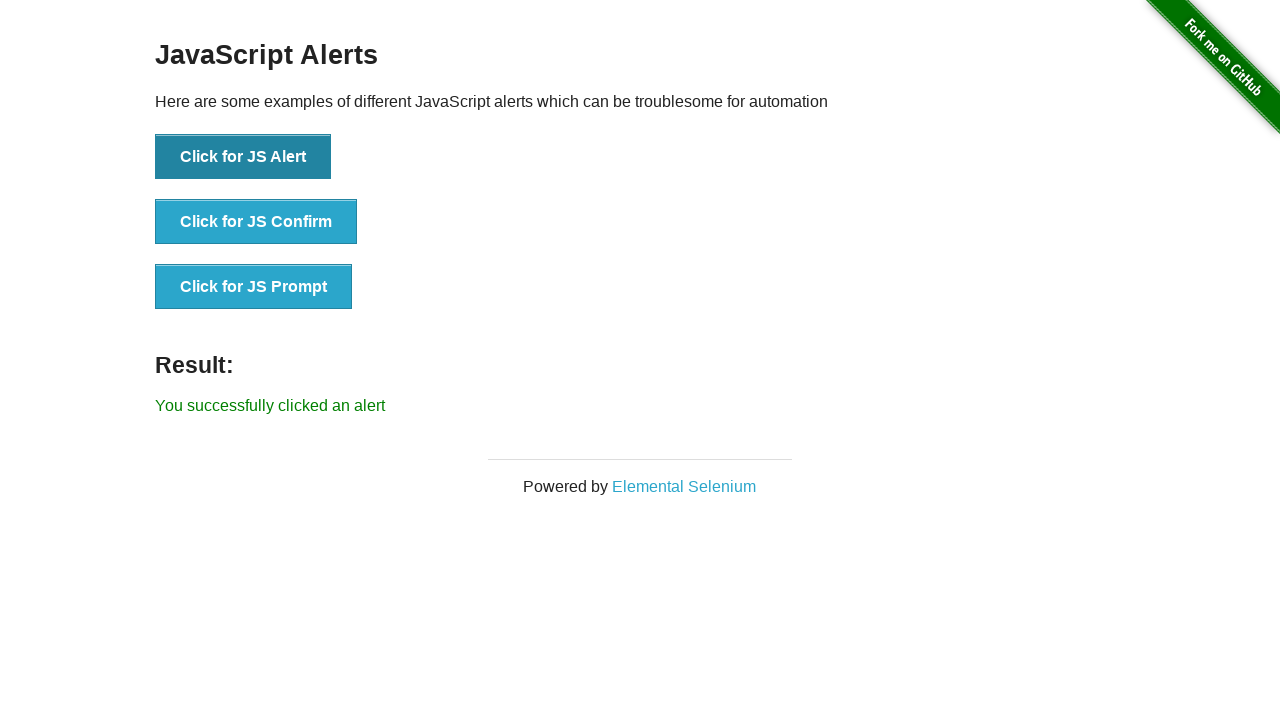

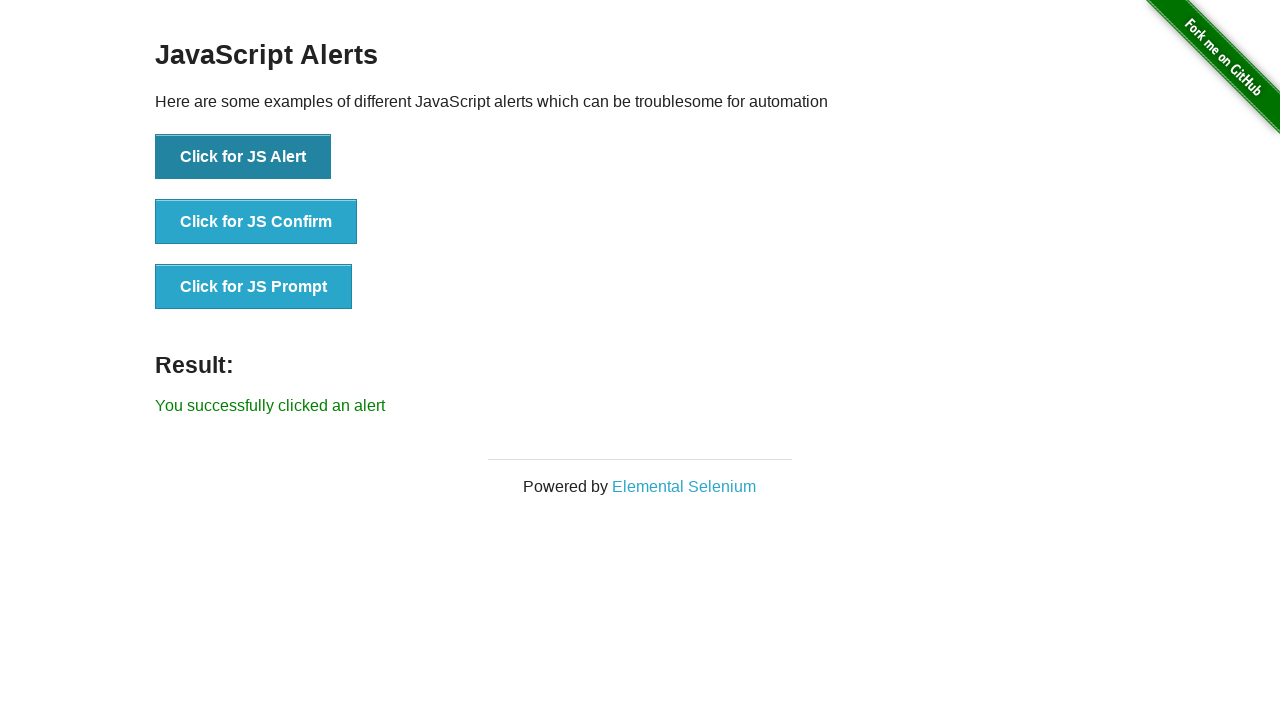